Clicks on a pricing-related link and verifies the presence of various subscription buttons

Starting URL: https://ipbase.com/

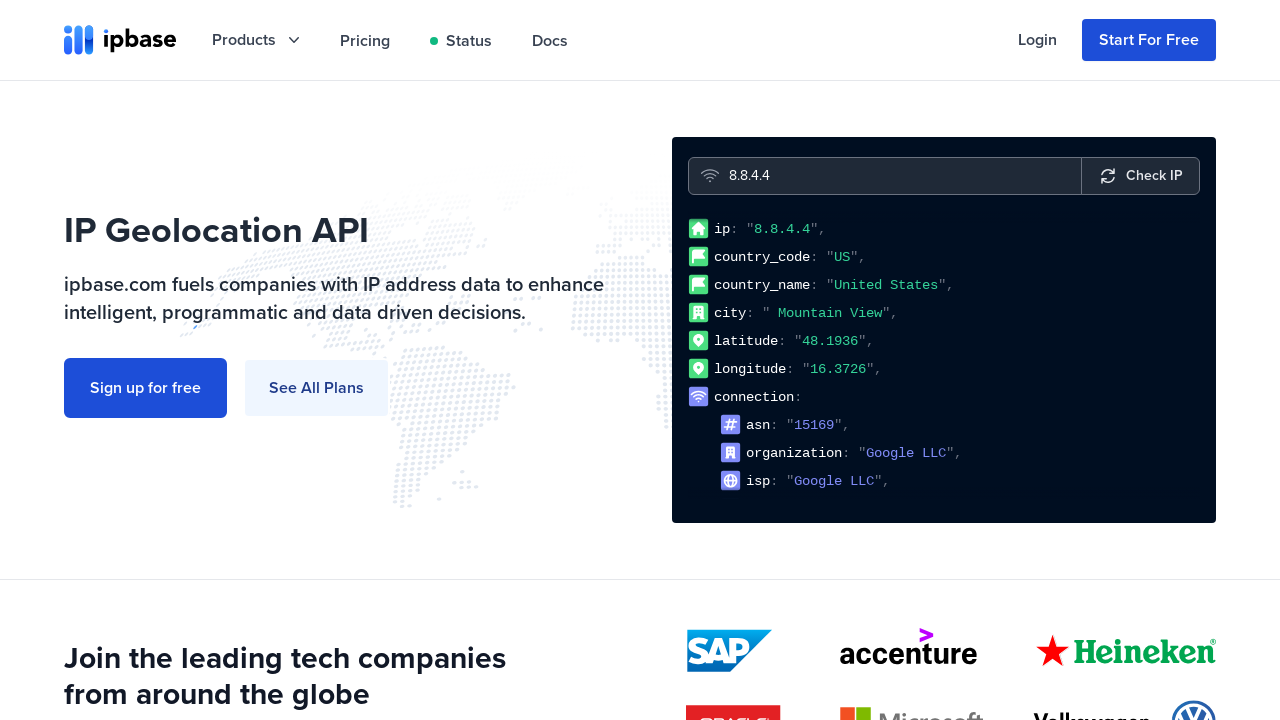

Clicked on pricing/subscription link at (365, 40) on xpath=//div[starts-with(@class, 'hidden relative')]/child::a[1]
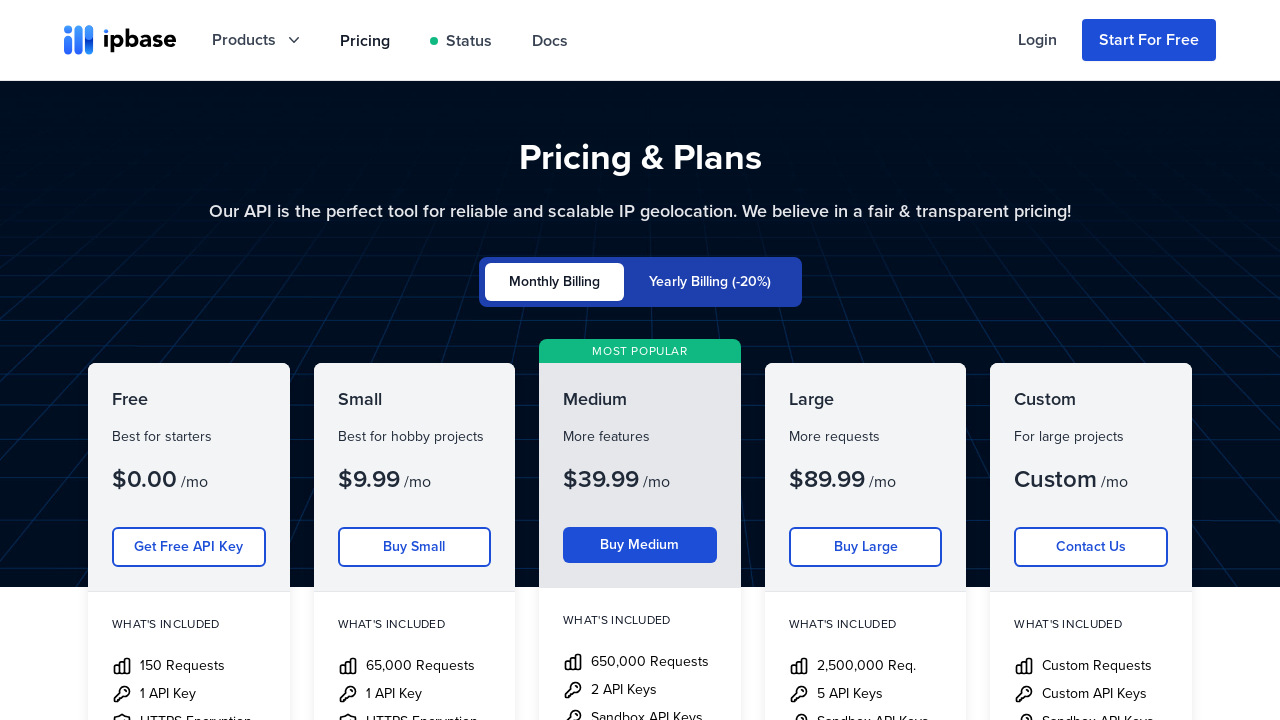

Subscription buttons loaded and are visible
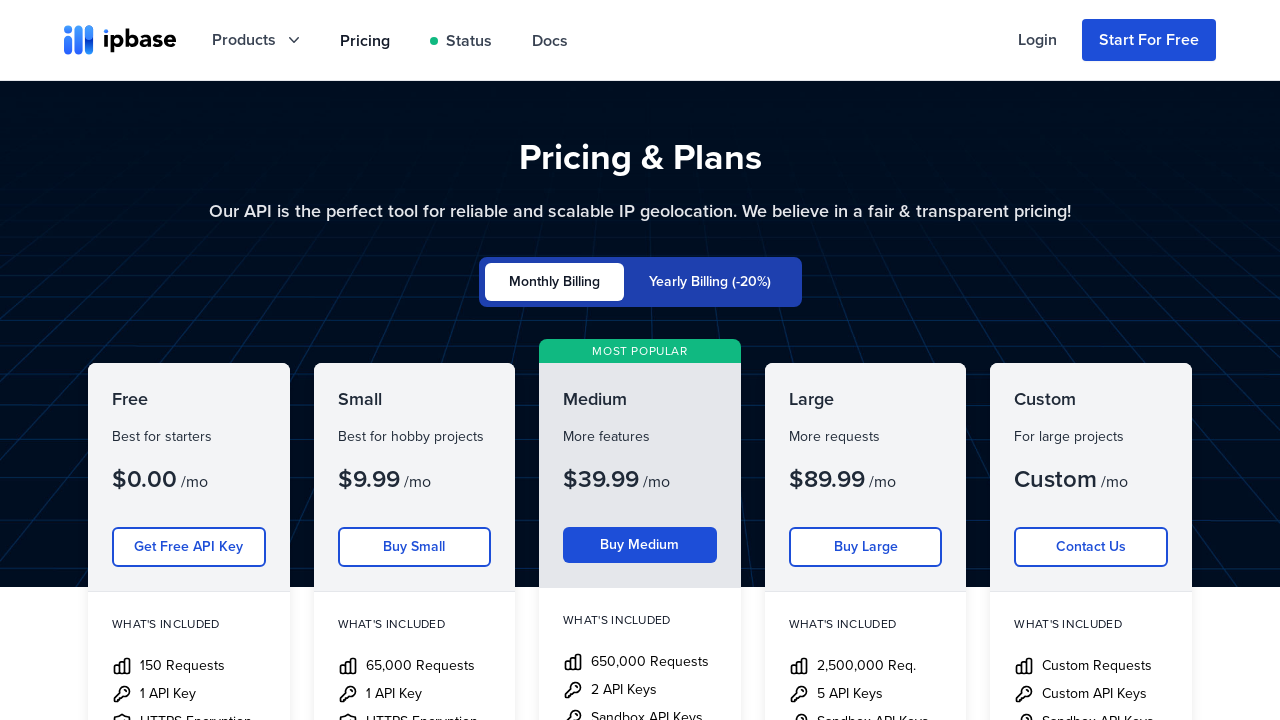

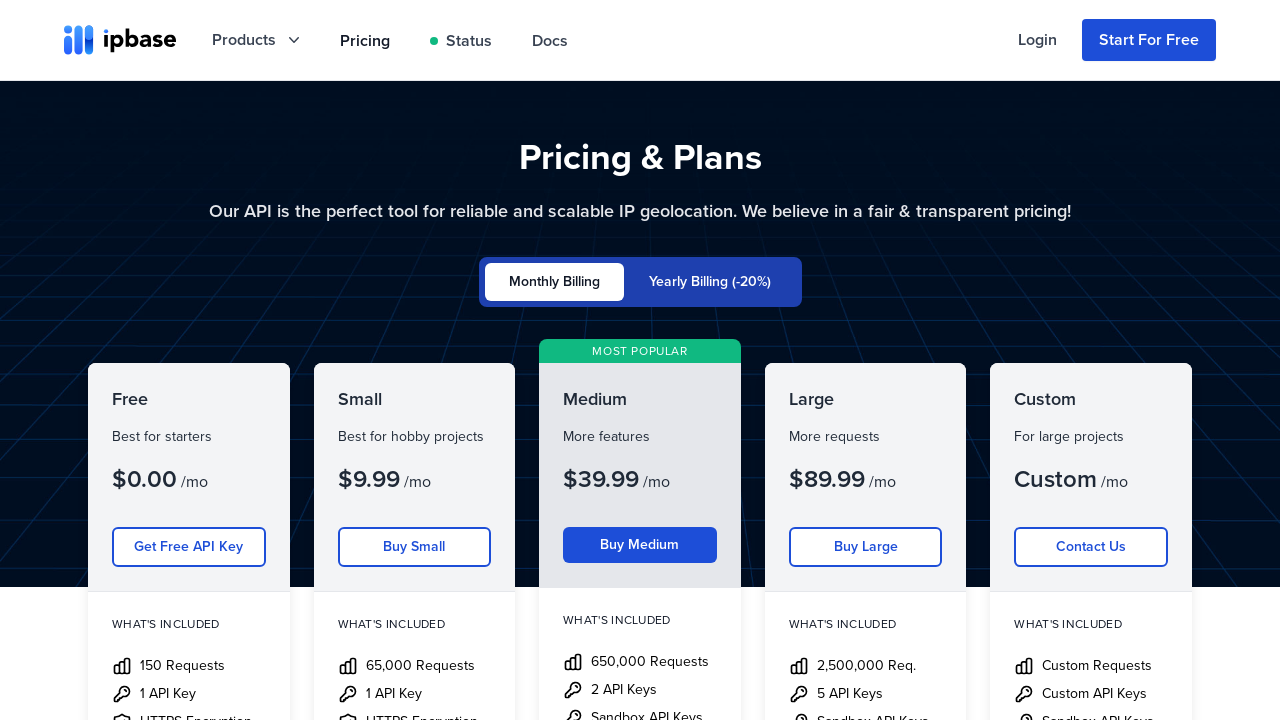